Tests window handling by clicking a button to open a new window and switching to it to verify the content

Starting URL: https://demoqa.com/browser-windows

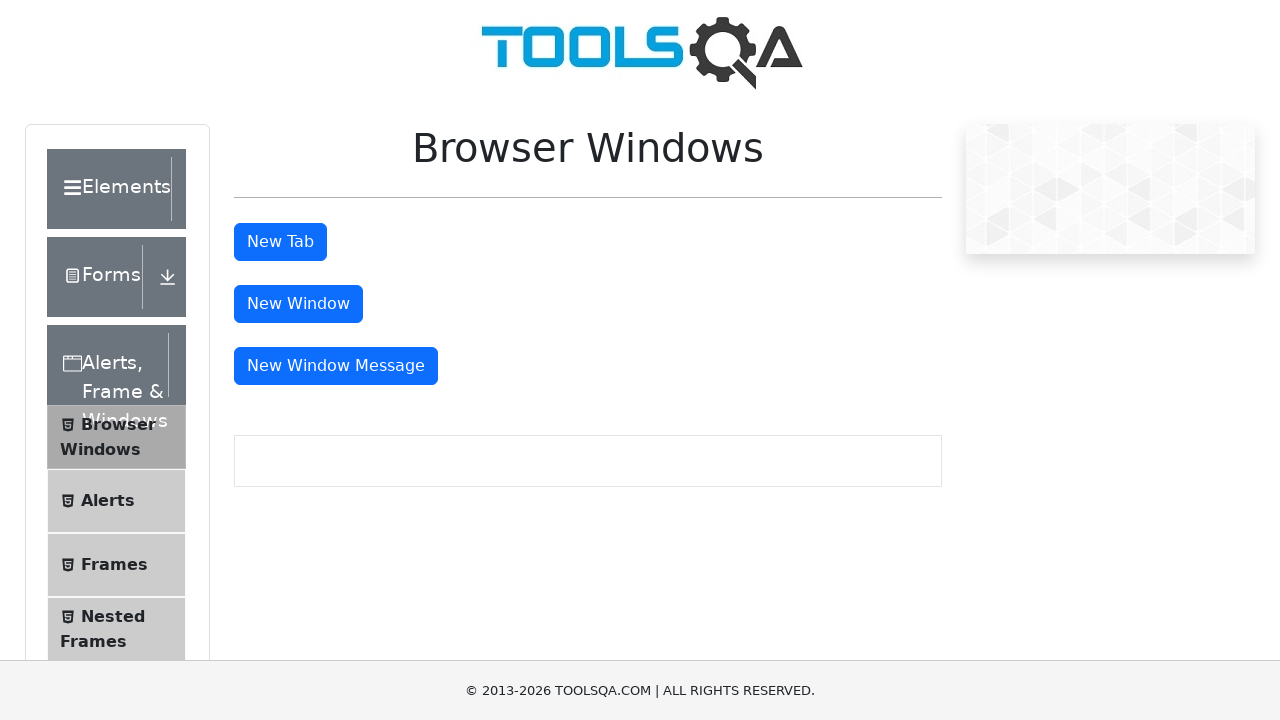

Clicked window button to open new window at (298, 304) on #windowButton
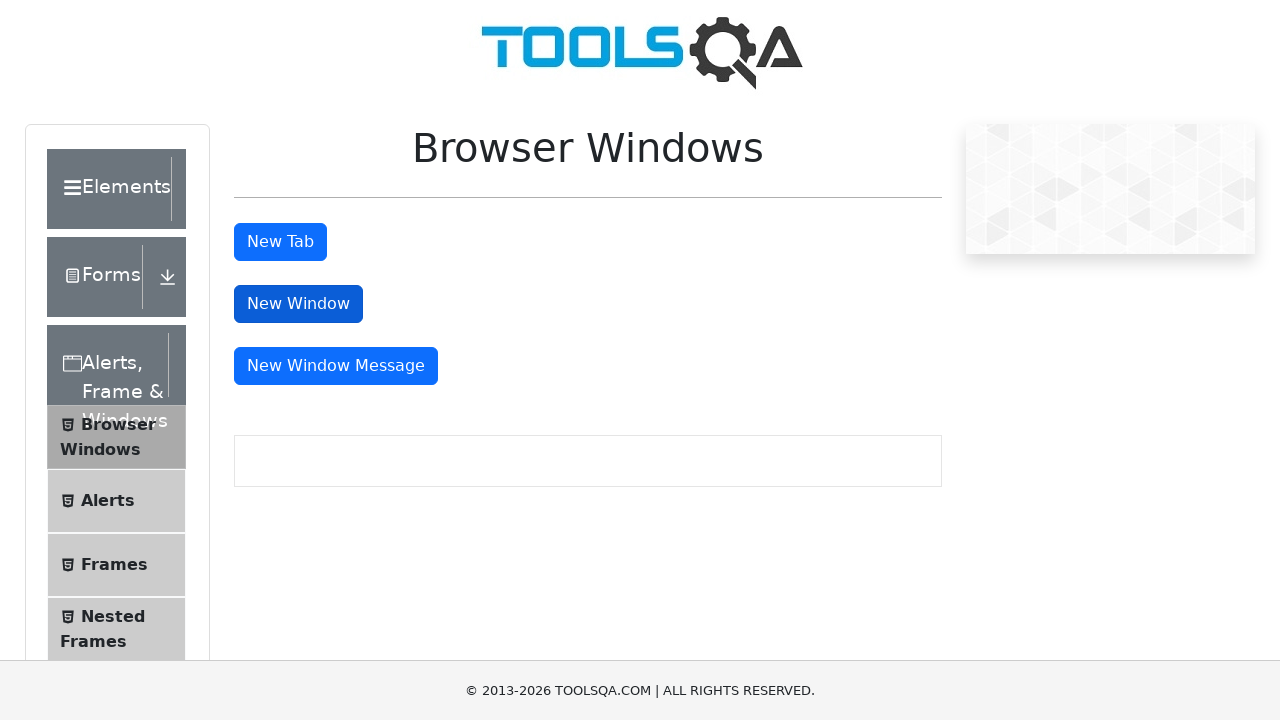

New window opened and captured
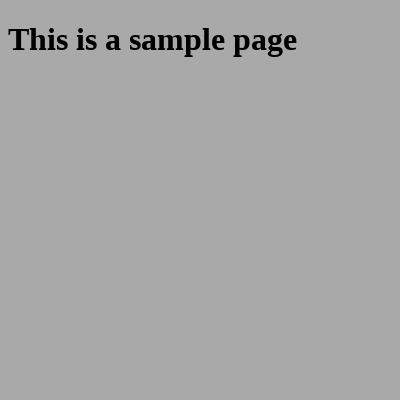

New window page loaded
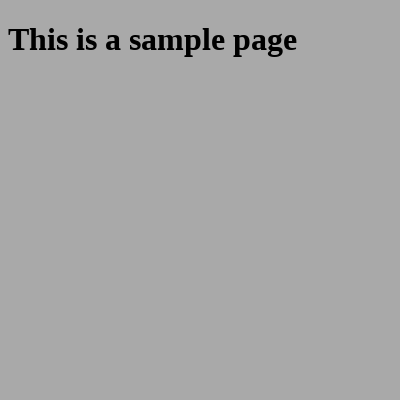

Located heading element in new window
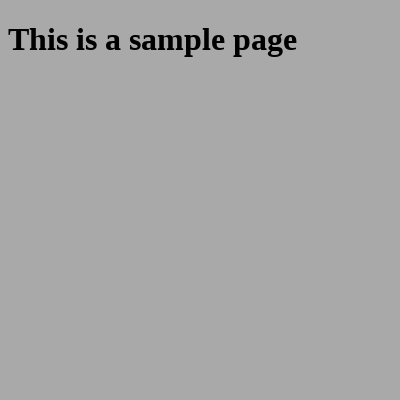

Retrieved heading text: This is a sample page
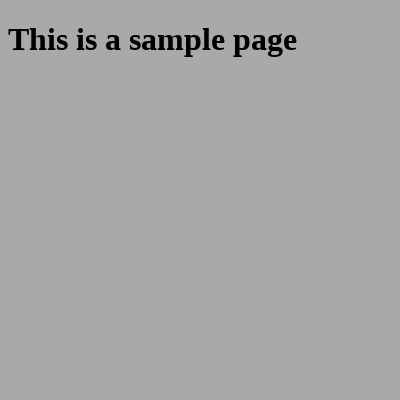

Closed the new window
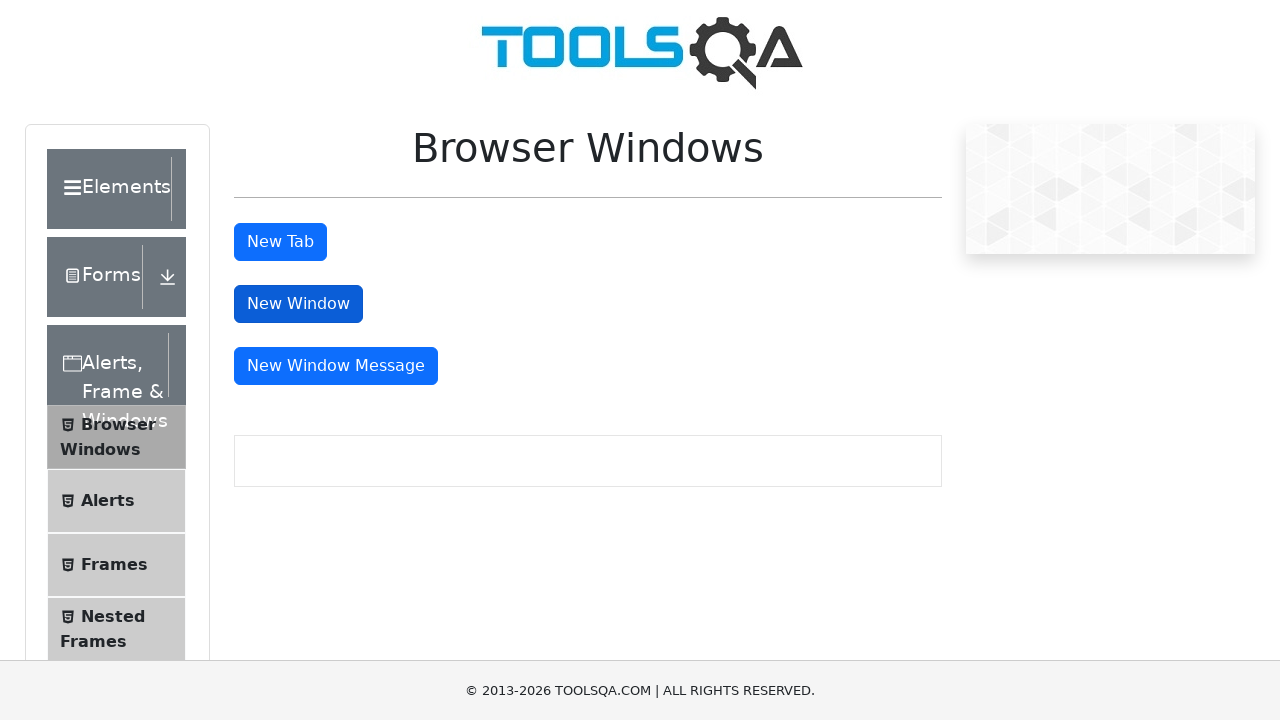

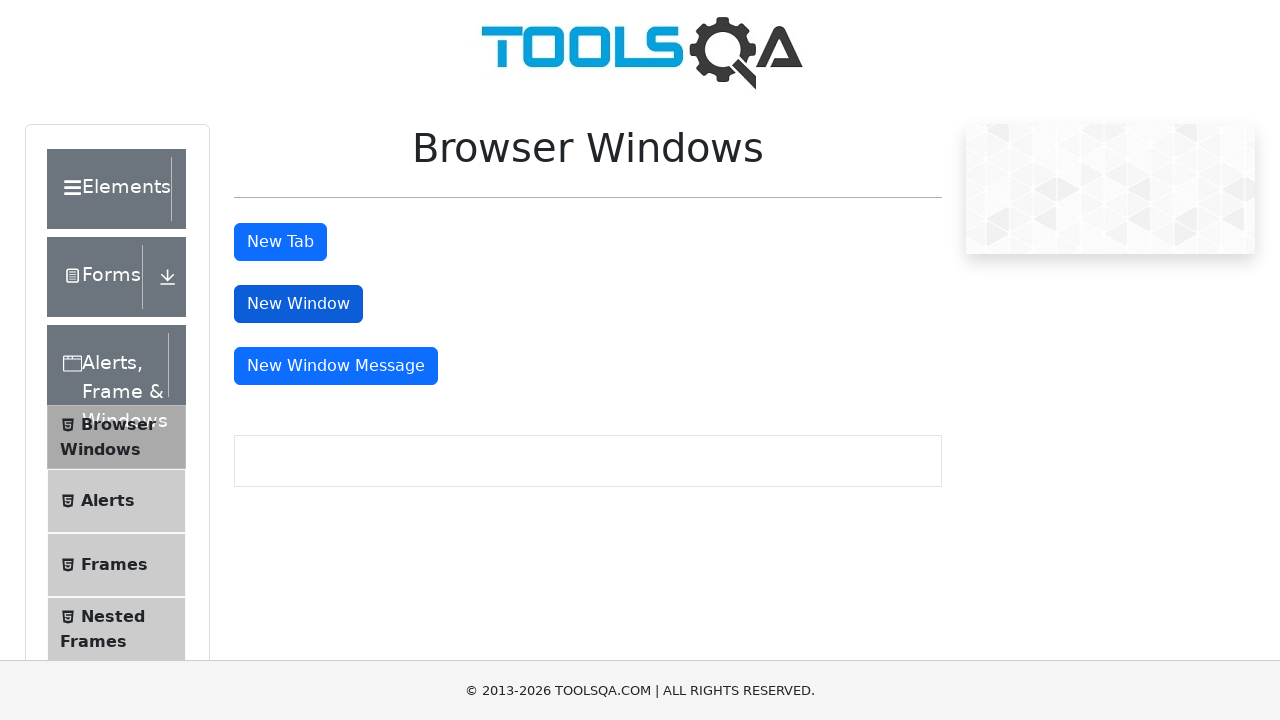